Tests keyboard actions on a webpage by sending arrow key presses (up, down, left) to demonstrate keyboard event handling

Starting URL: https://the-internet.herokuapp.com/key_presses

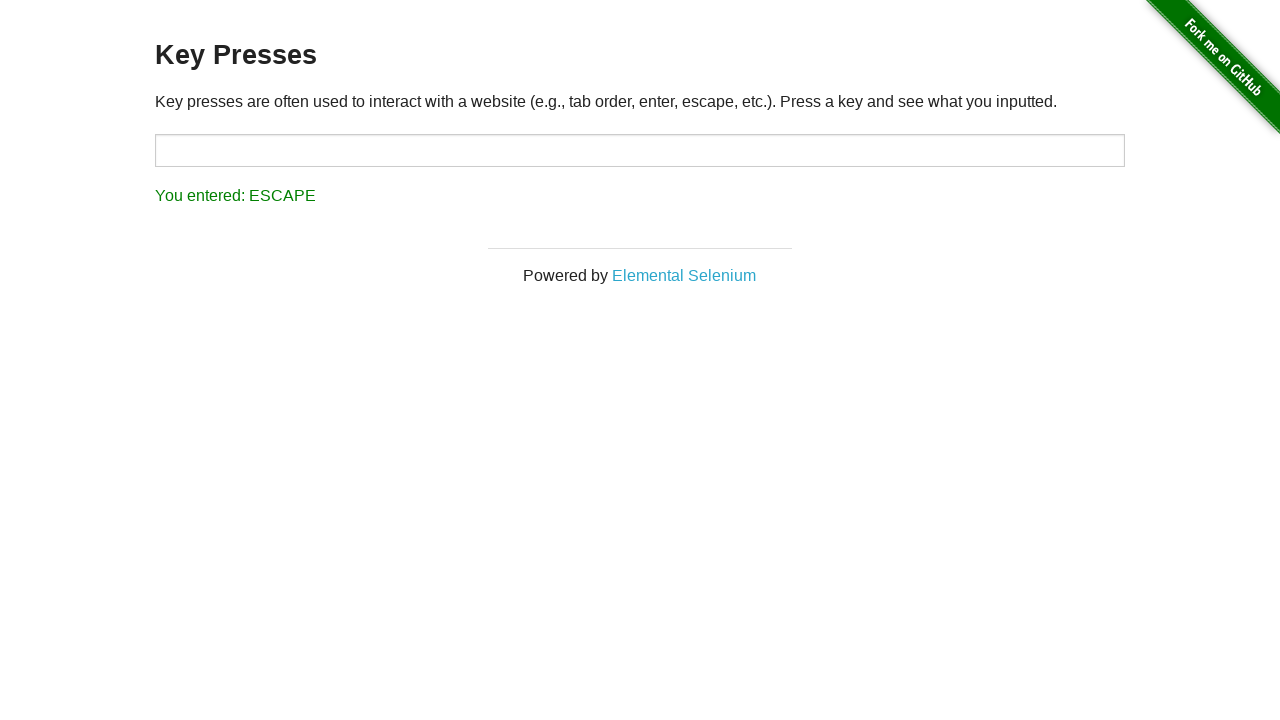

Pressed ArrowUp key
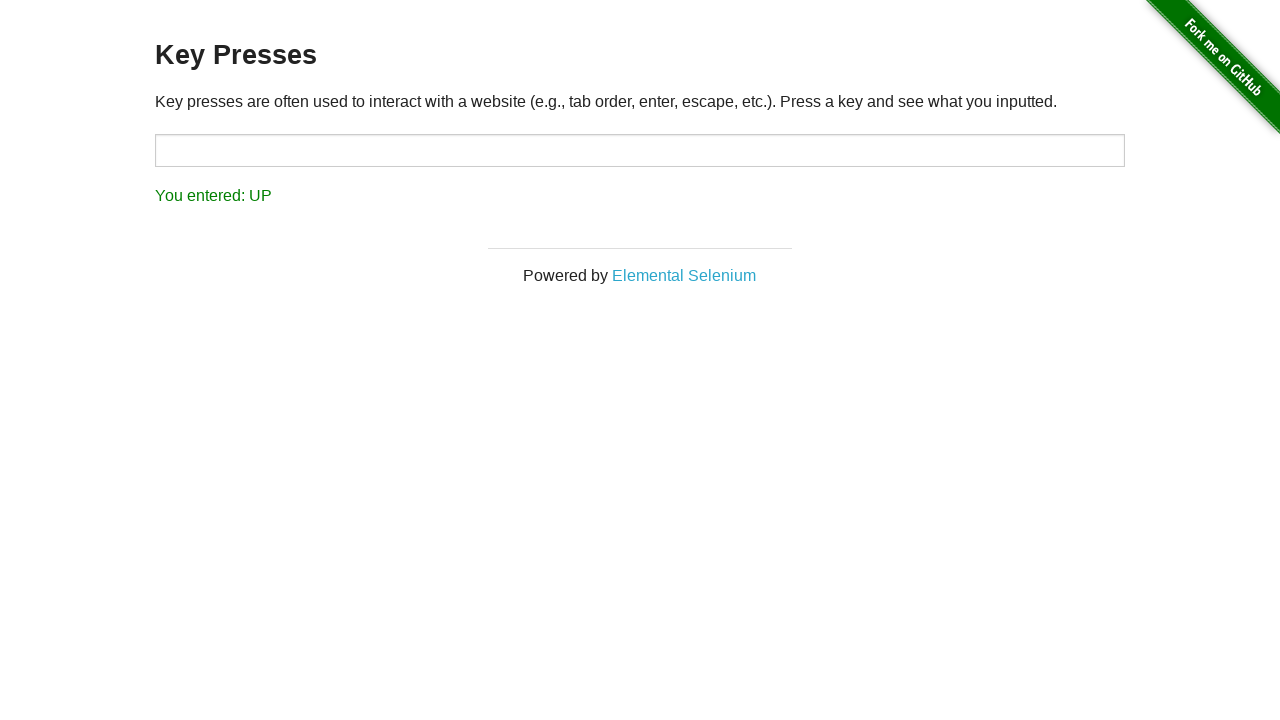

Pressed ArrowDown key
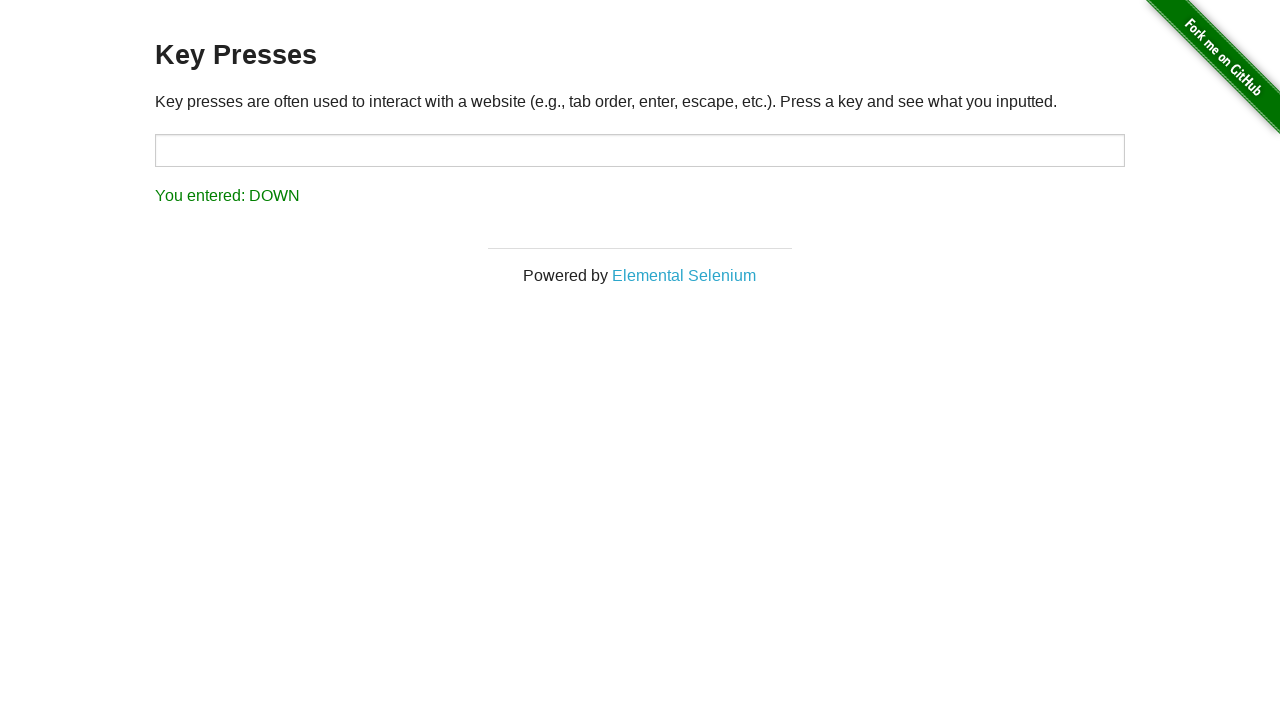

Pressed ArrowLeft key
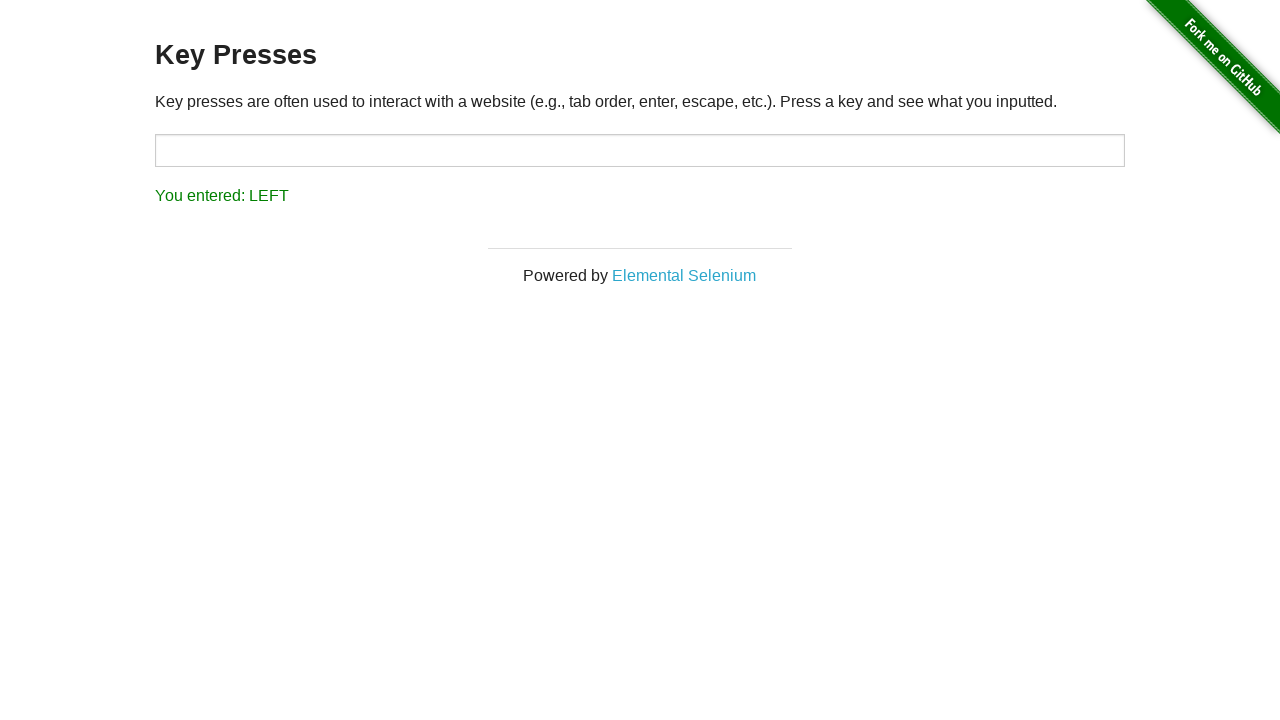

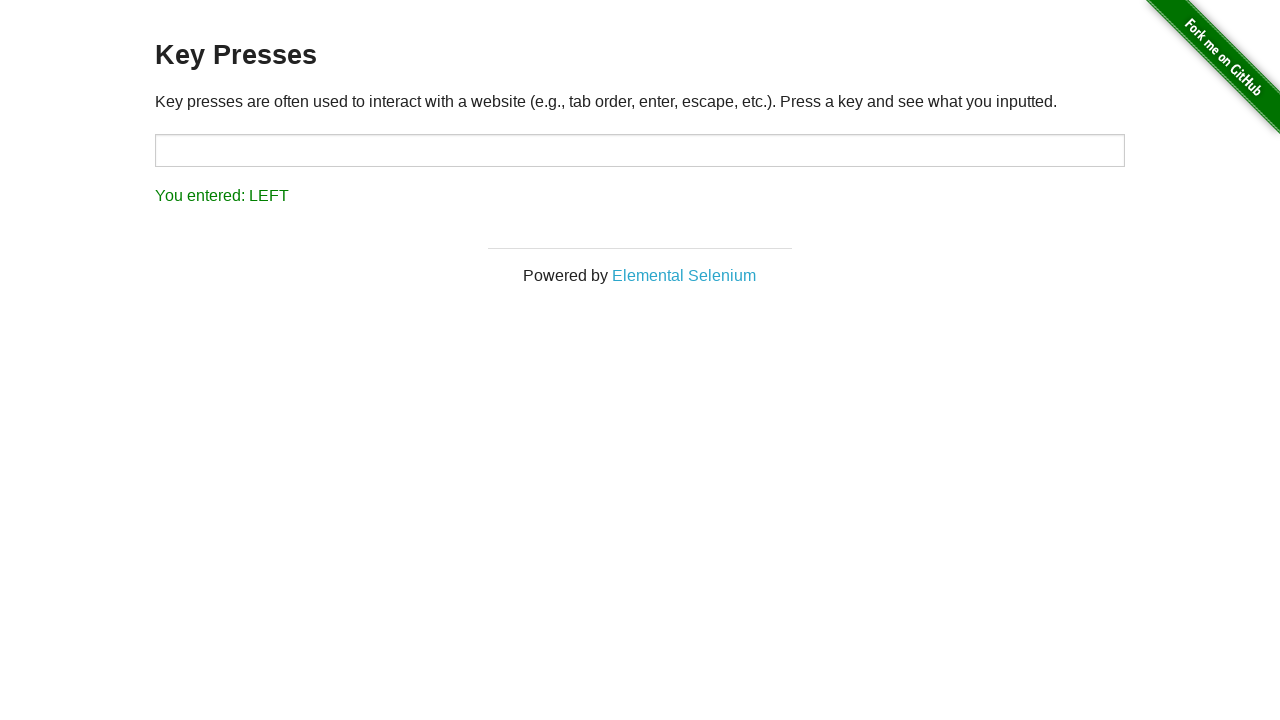